Tests drag and drop functionality by dragging an element from source to target within an iframe

Starting URL: https://jqueryui.com/droppable

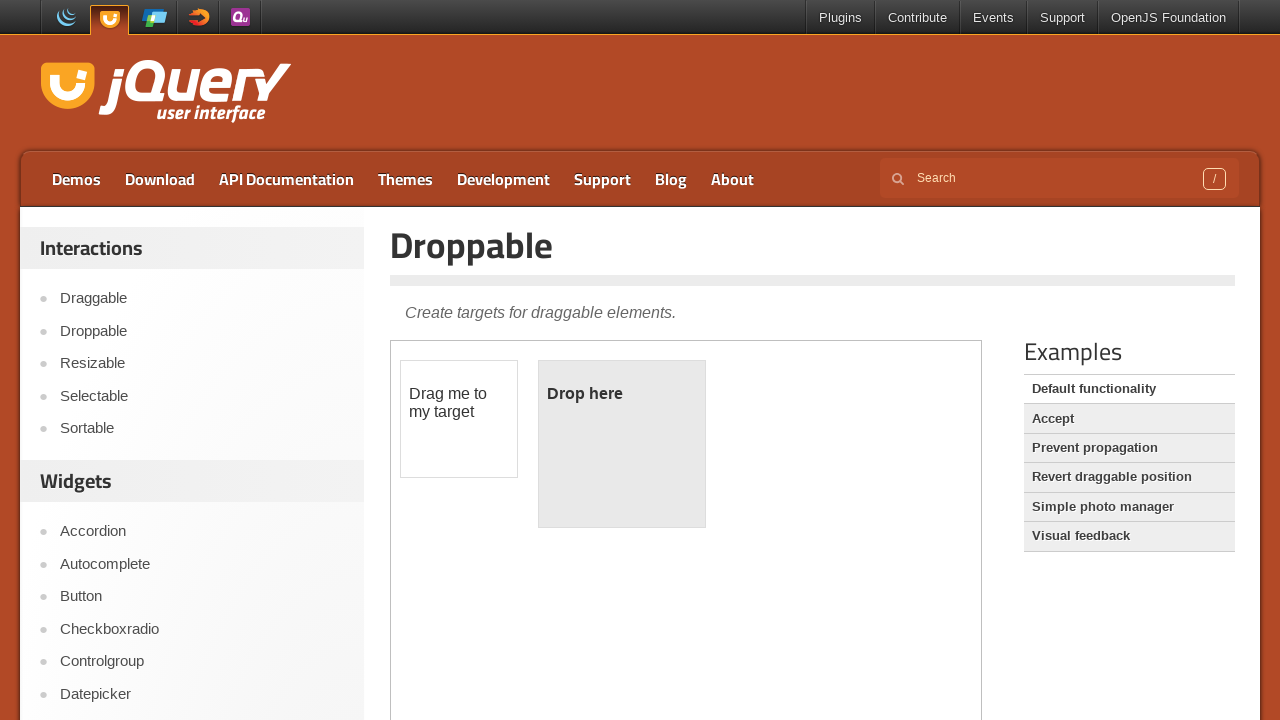

Located iframe containing droppable demo
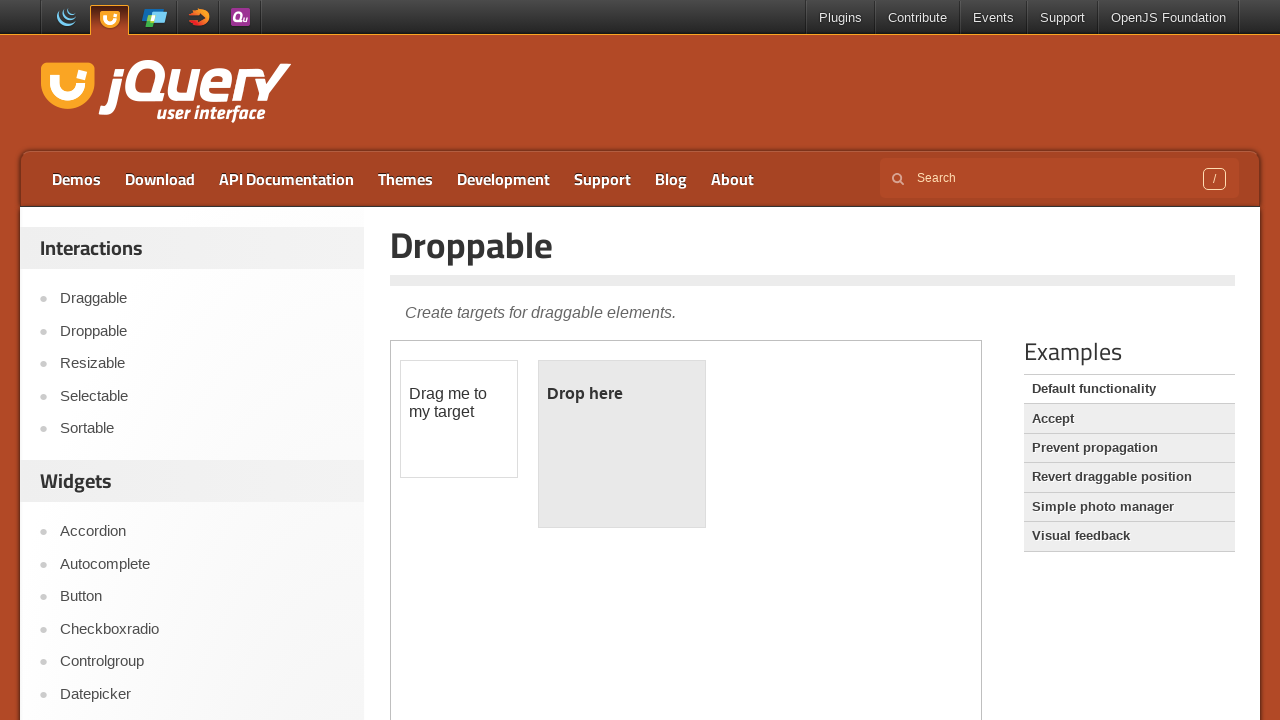

Located source element 'Drag me to my target'
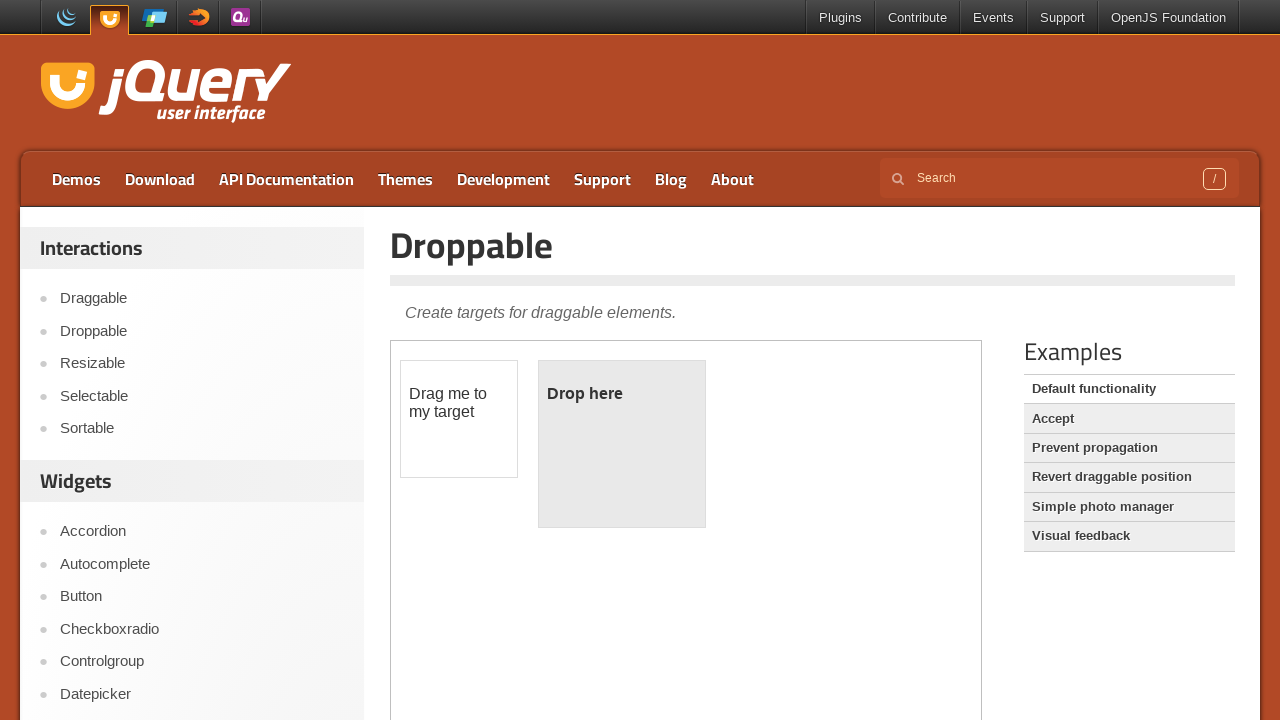

Located target element 'Drop here'
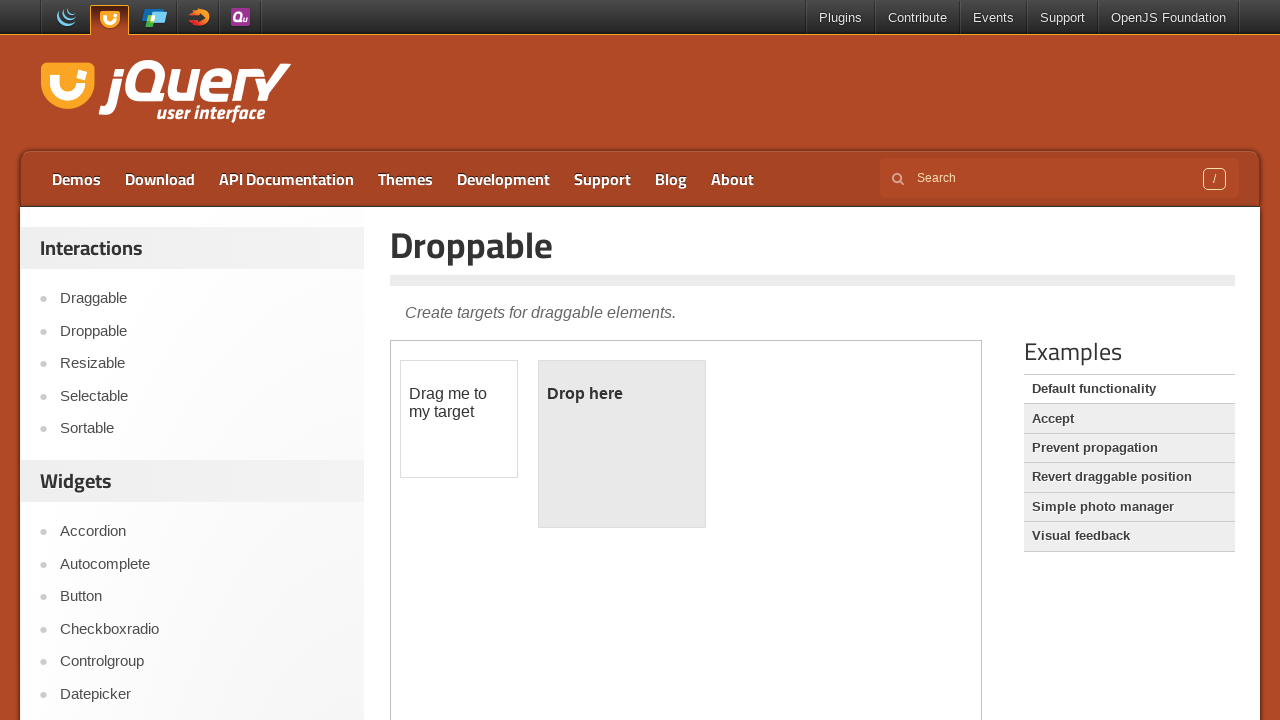

Dragged source element to target element at (622, 394)
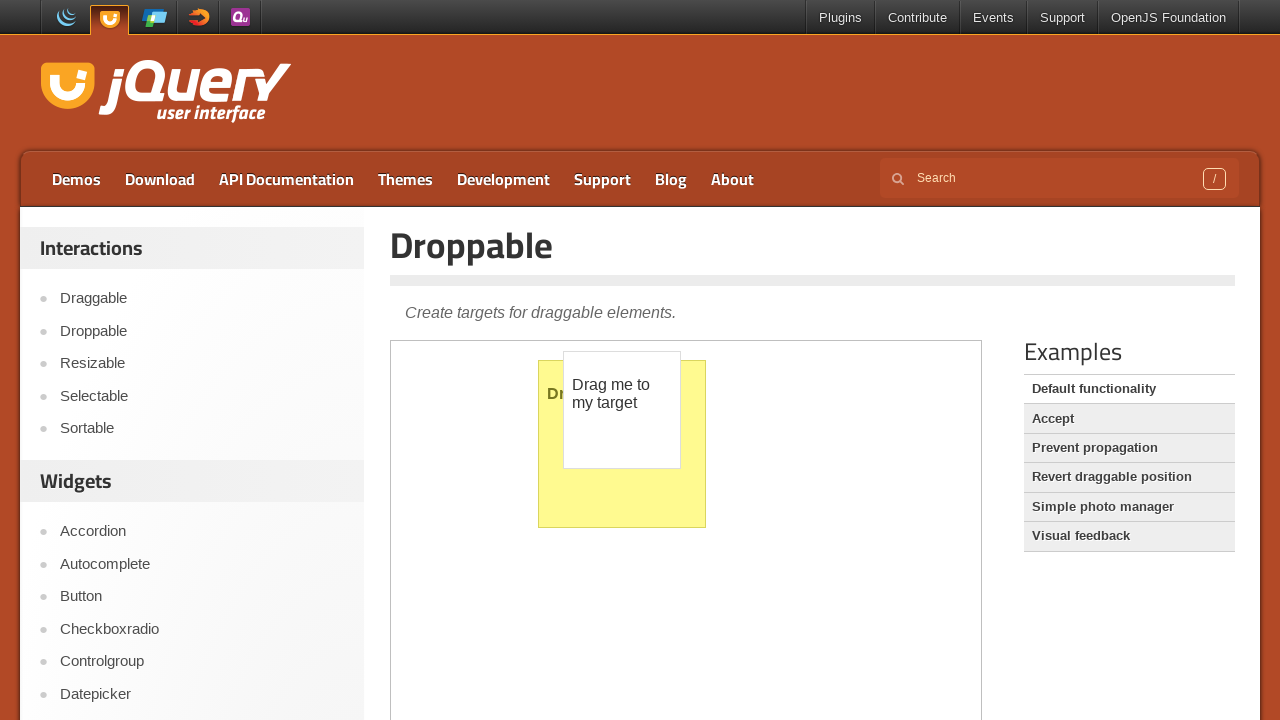

Verified drop was successful - 'Dropped!' message appeared
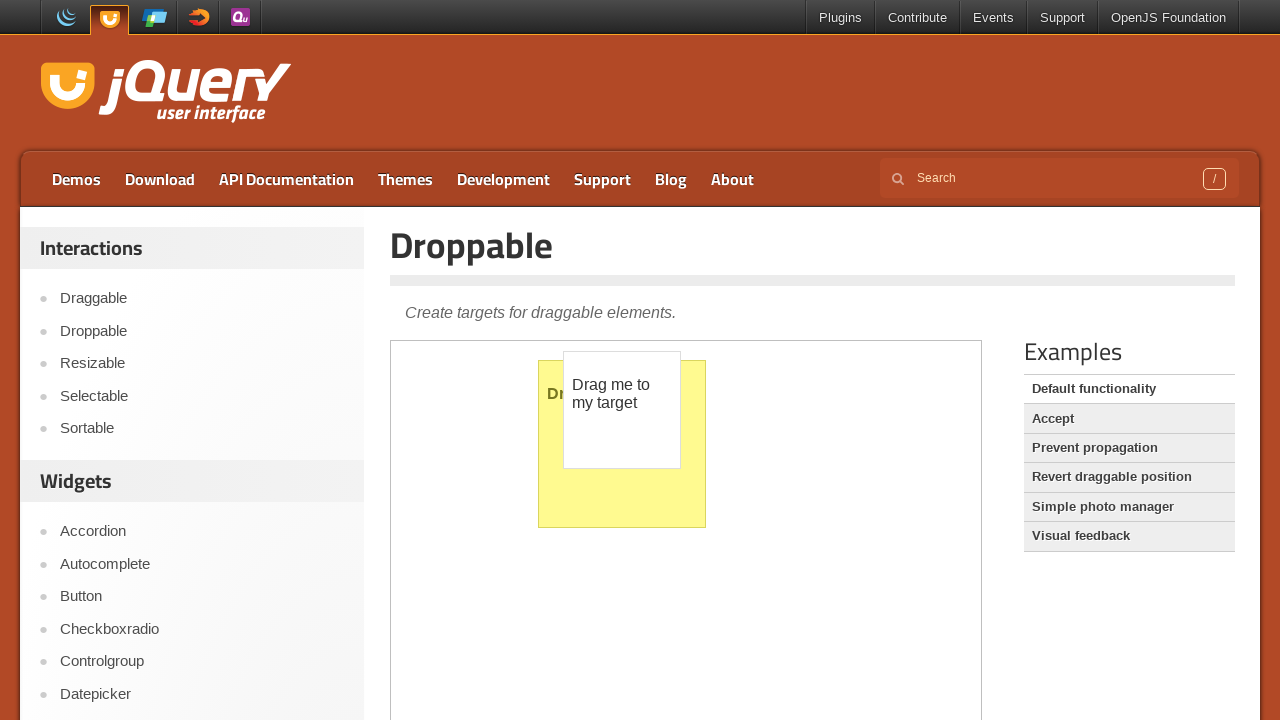

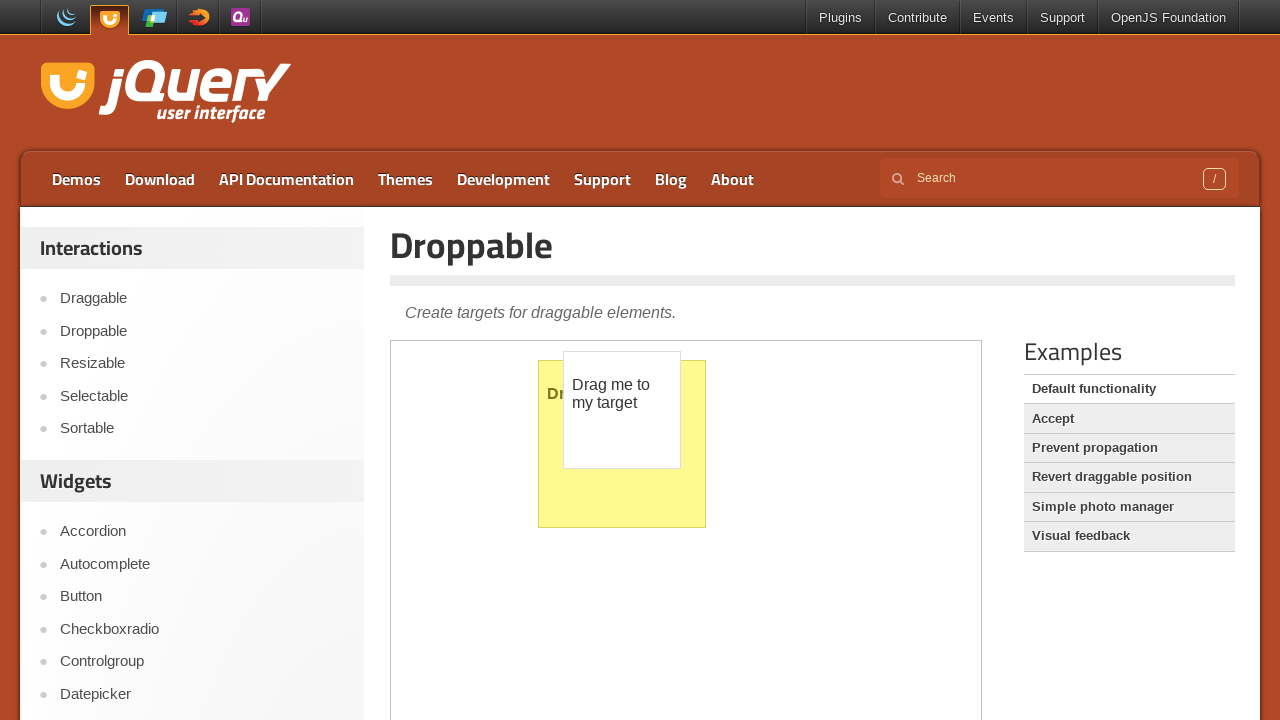